Tests drag and drop functionality on jQuery UI demo page by dragging an element into a droppable area, then navigating to the Selectable page

Starting URL: https://jqueryui.com/droppable/

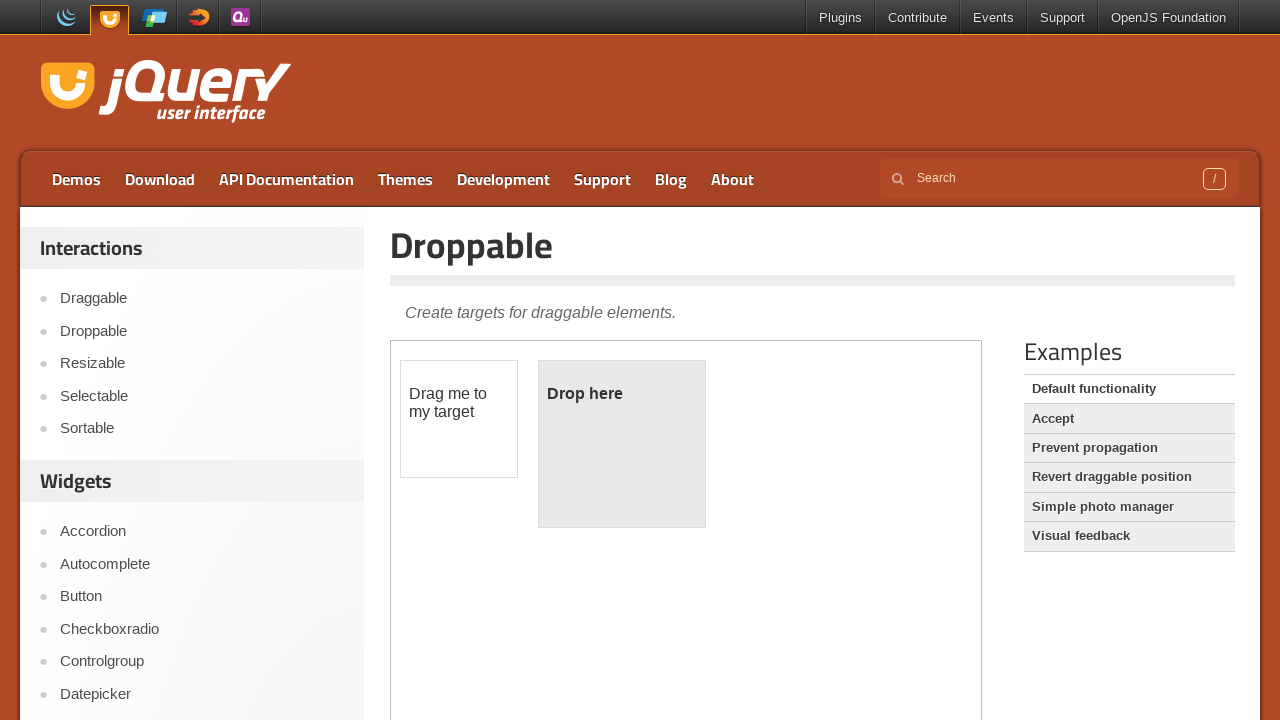

Located the first iframe containing the drag and drop demo
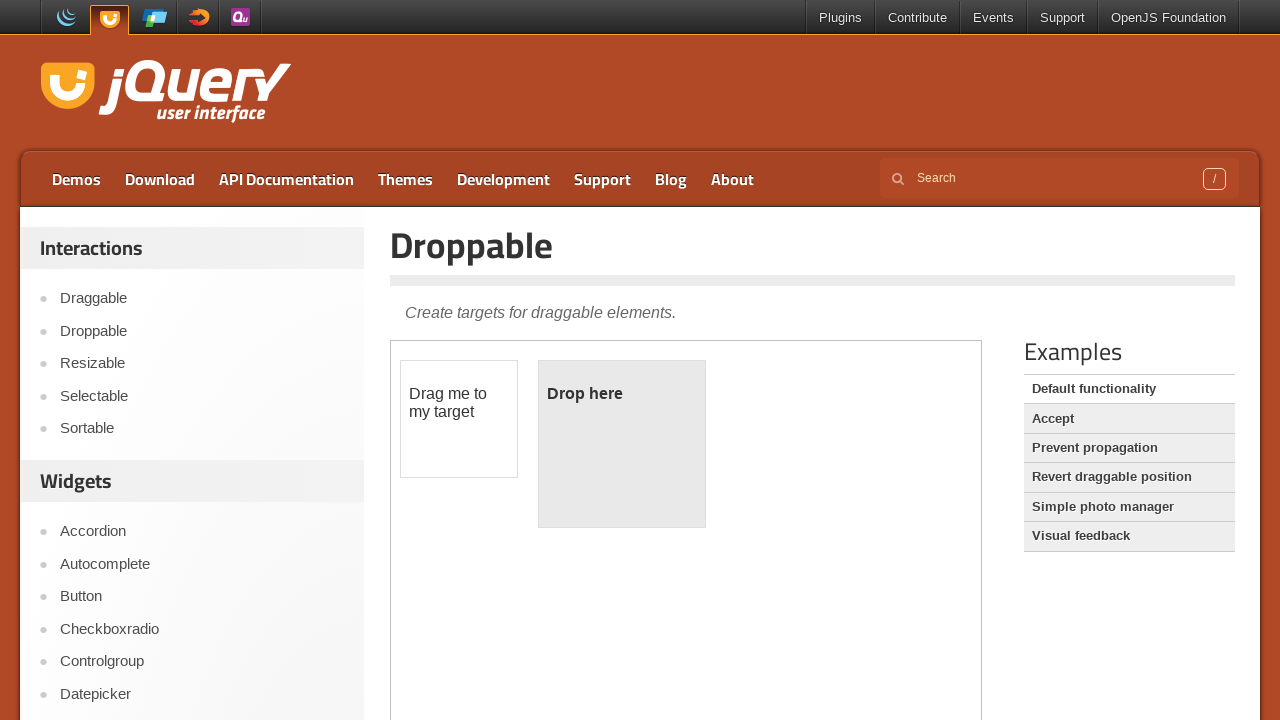

Located the draggable element
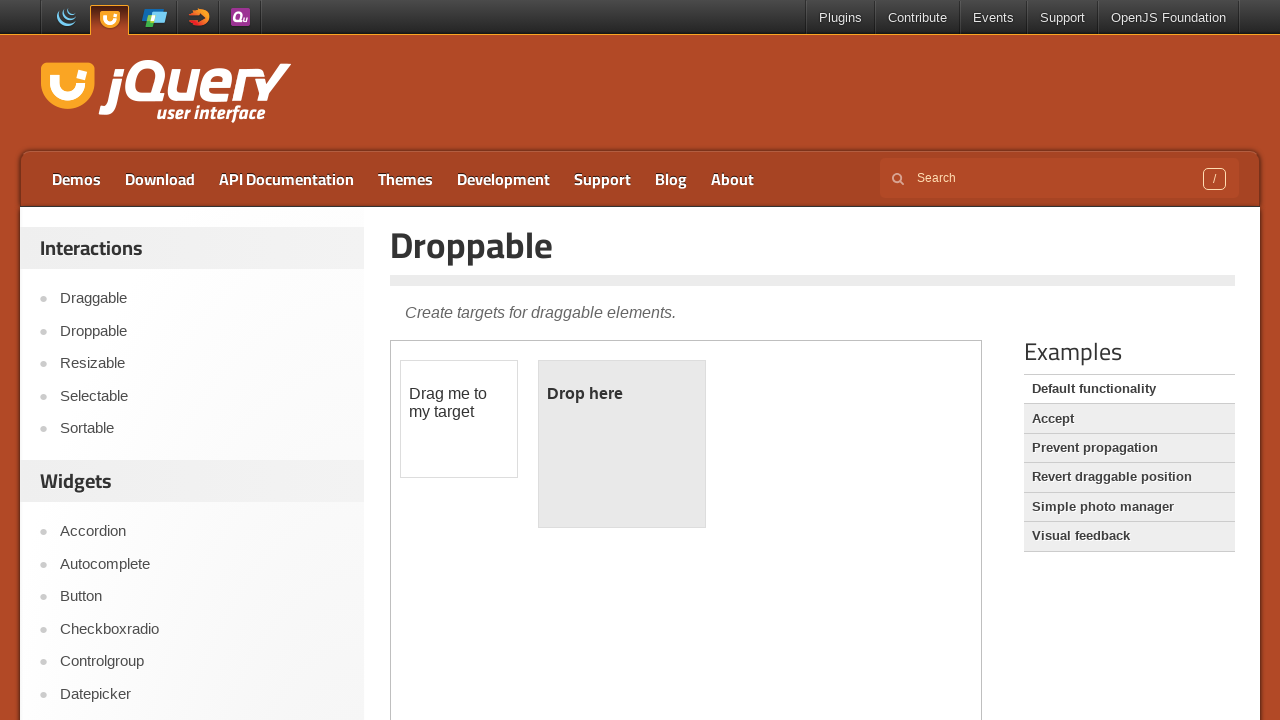

Located the droppable element
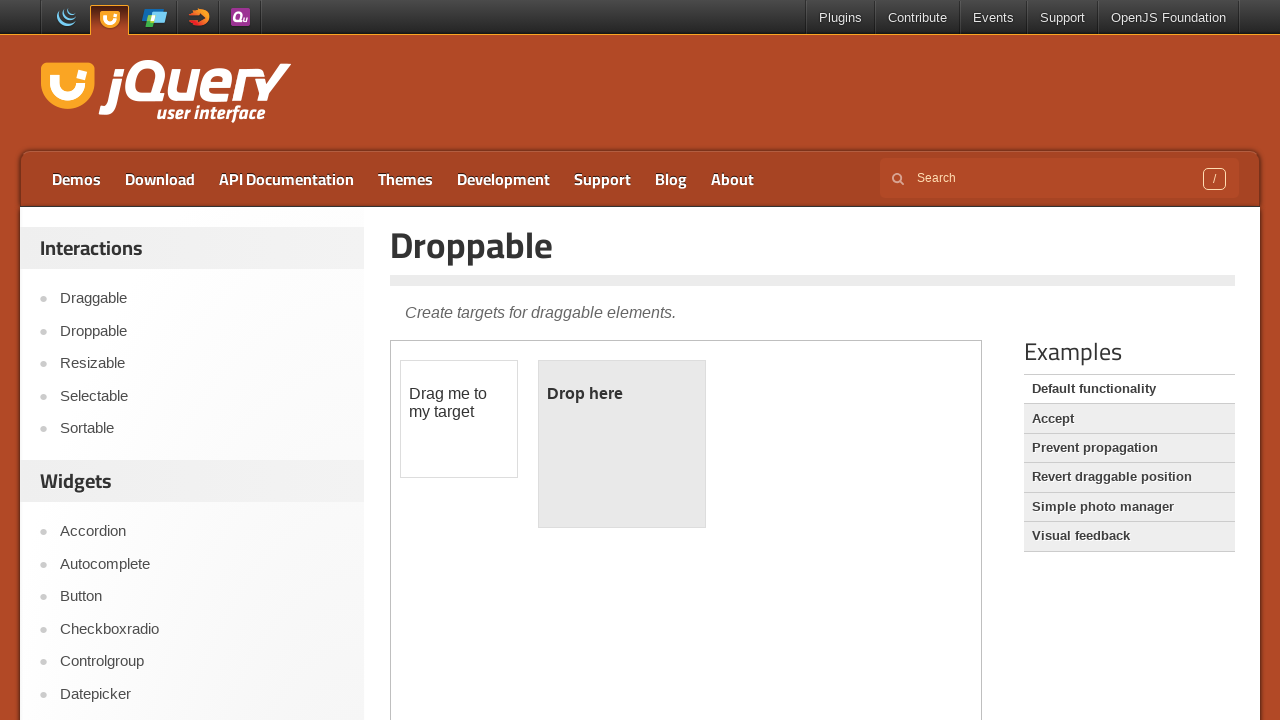

Dragged the draggable element into the droppable area at (622, 444)
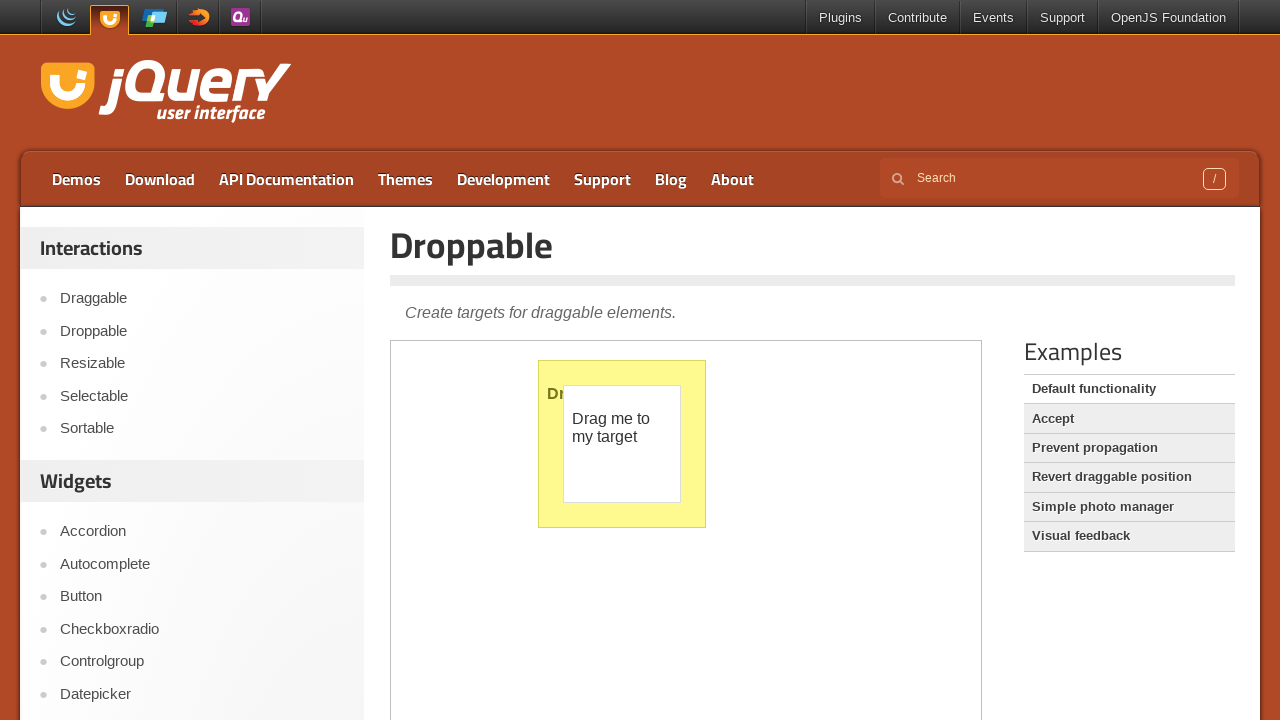

Clicked on the Selectable link to navigate to the Selectable demo page at (202, 396) on a:text('Selectable')
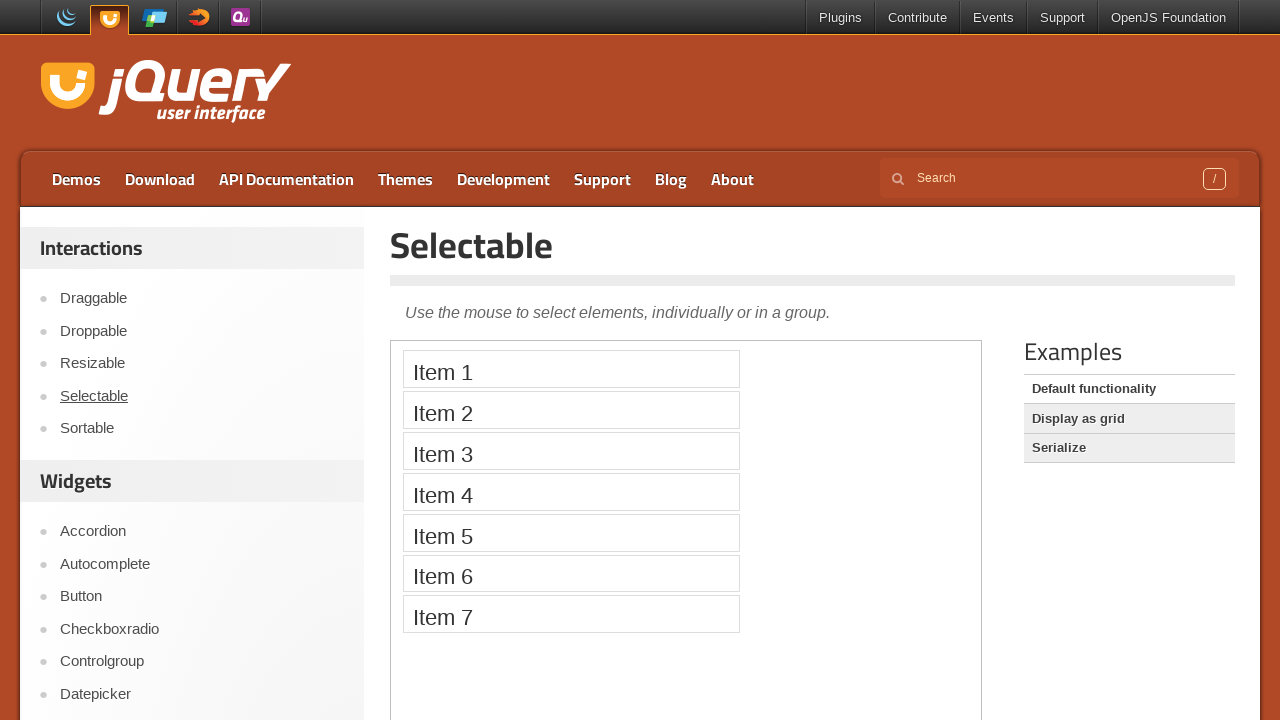

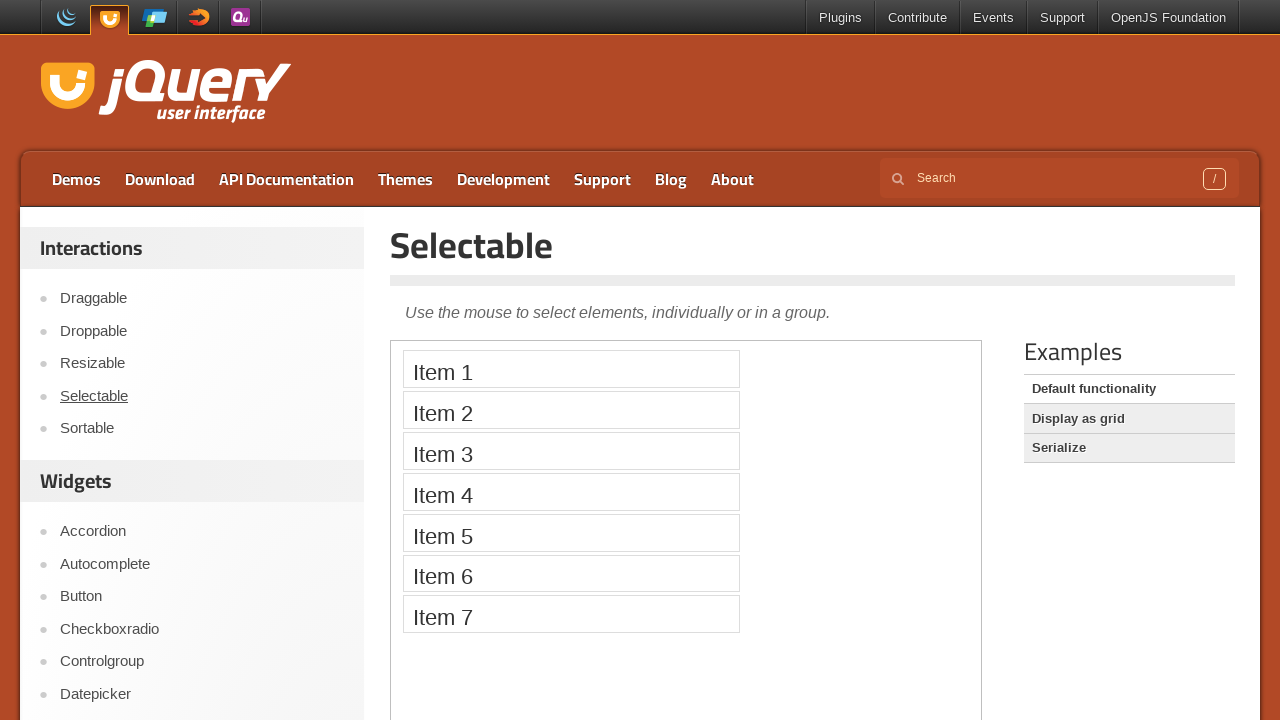